Tests JavaScript scroll operations by scrolling down 500 pixels on the Selenium website and then scrolling back up 500 pixels.

Starting URL: https://www.selenium.dev/

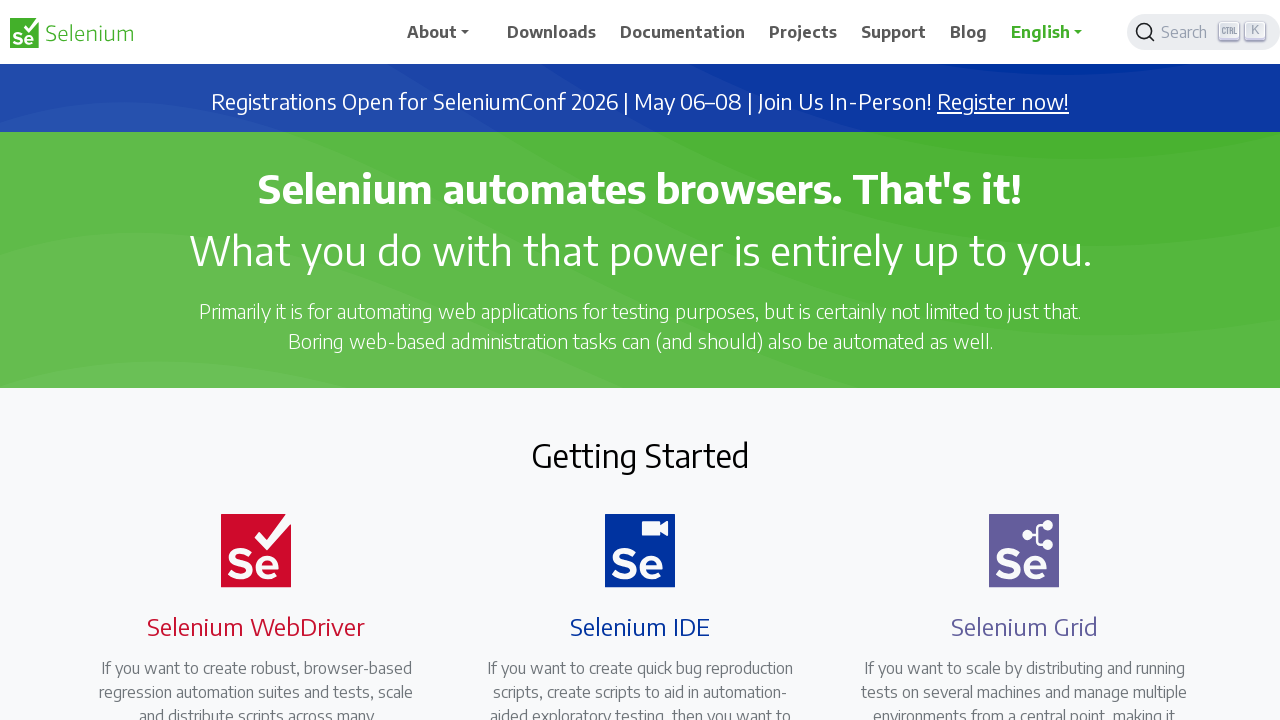

Scrolled down 500 pixels on the Selenium website
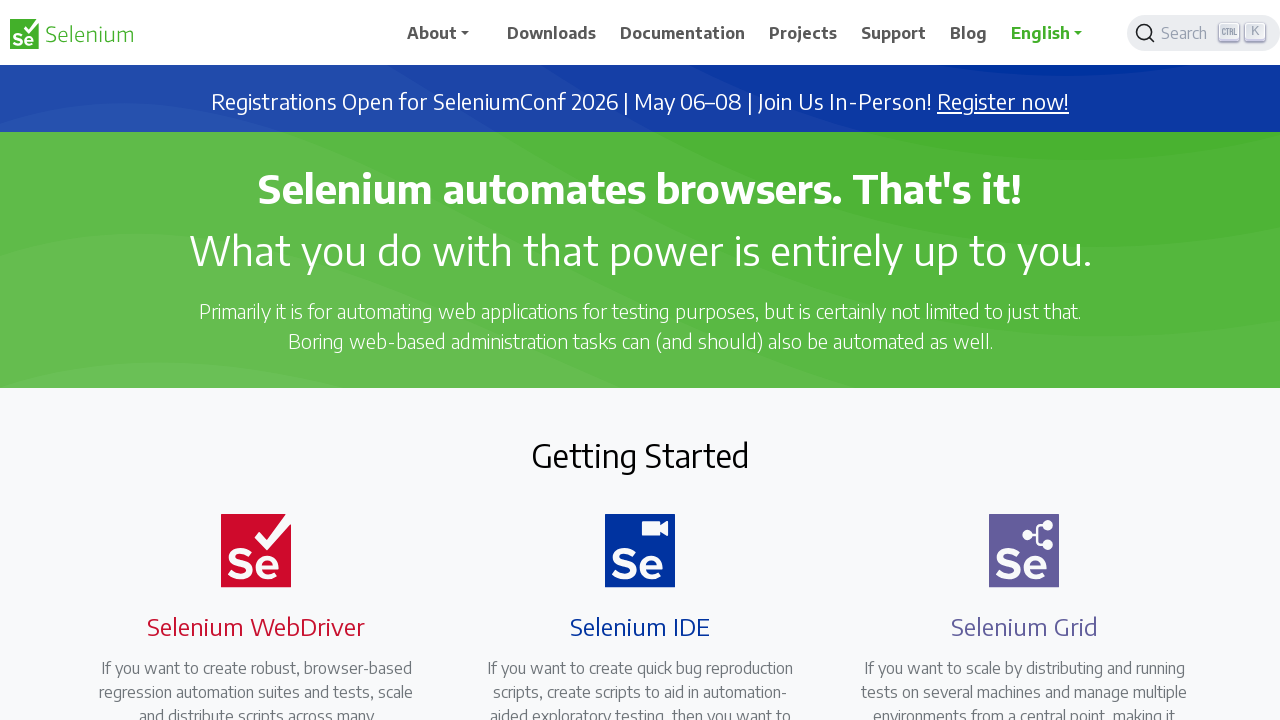

Waited 3 seconds to observe the scroll
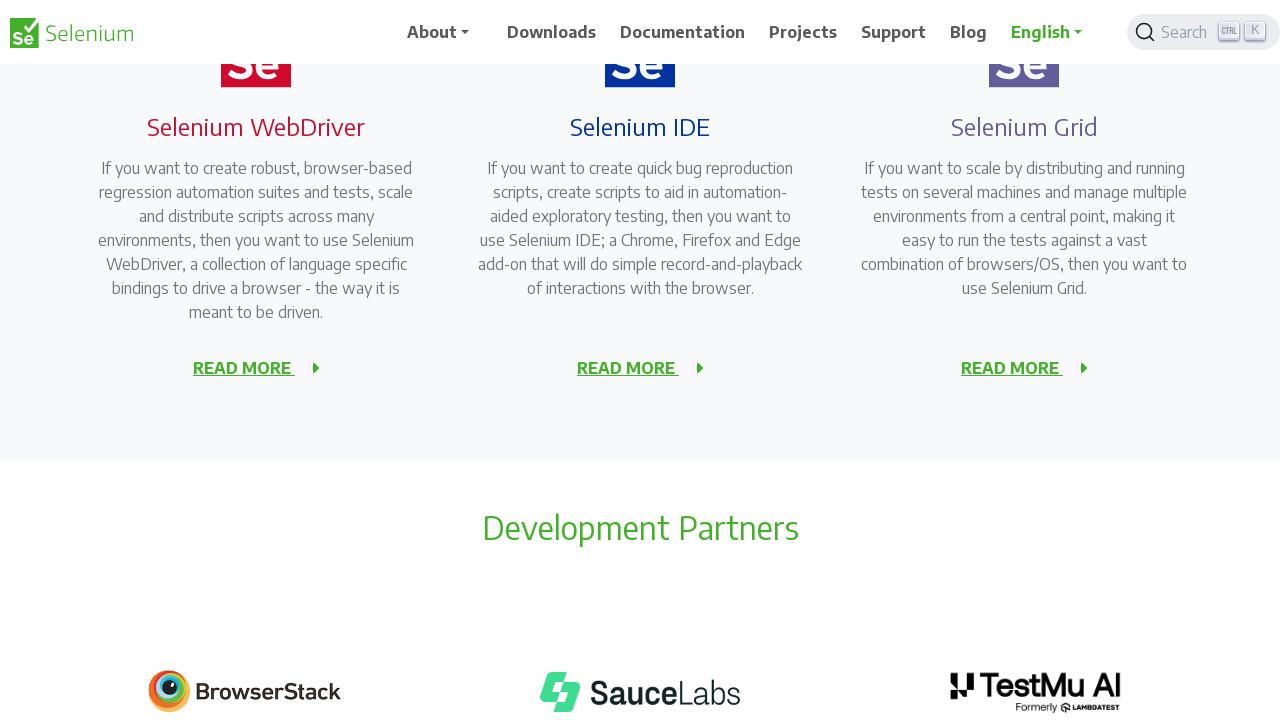

Scrolled back up 500 pixels to original position
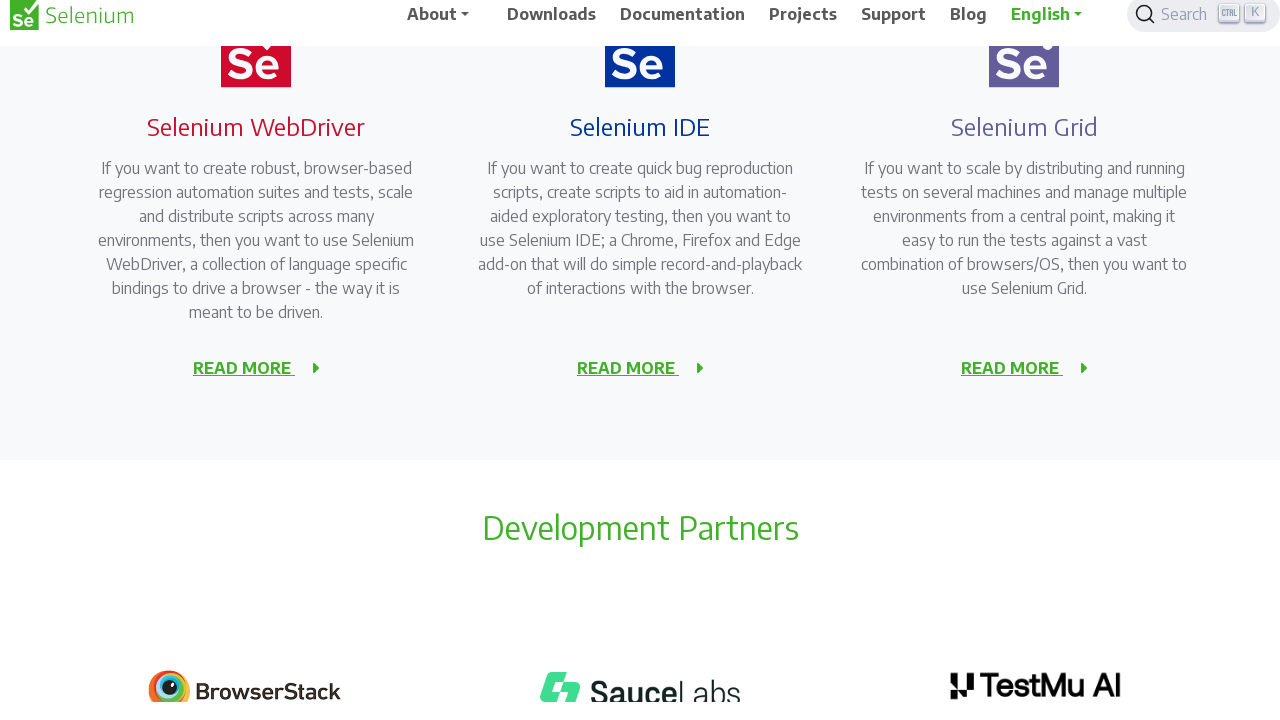

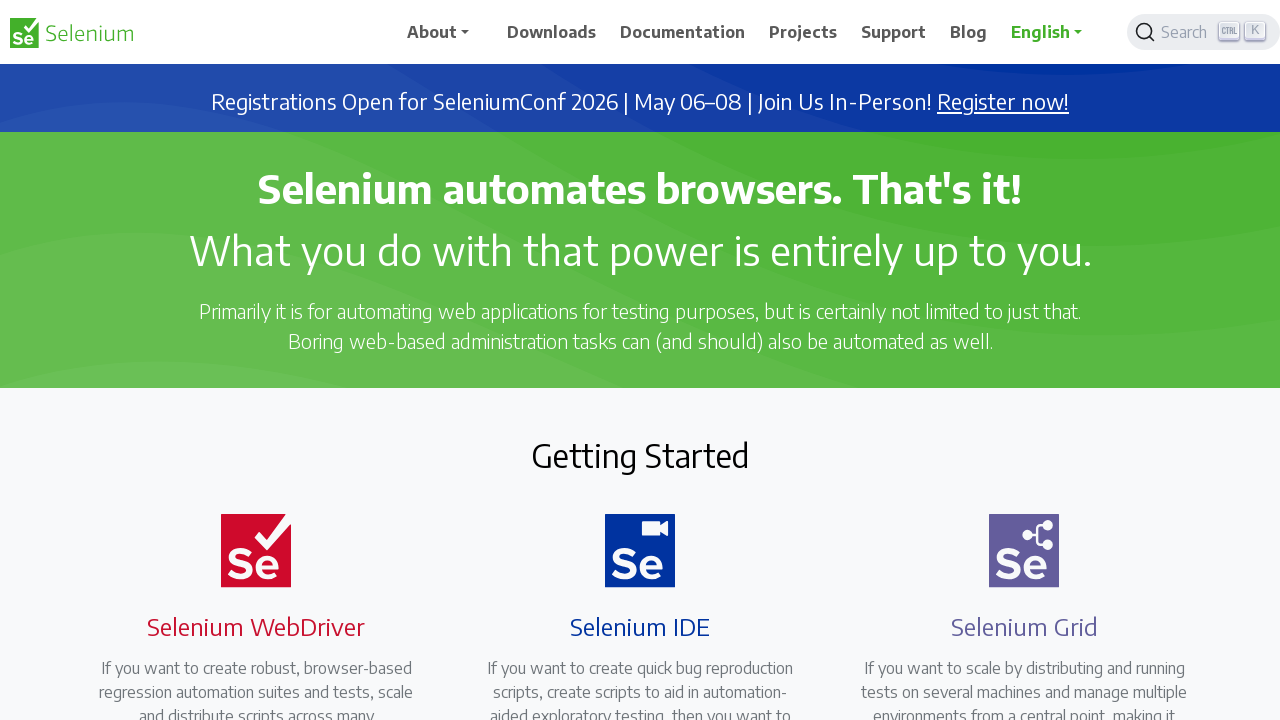